Waits for a price to drop to $100, clicks the book button, solves a mathematical problem, and submits the answer

Starting URL: http://suninjuly.github.io/explicit_wait2.html

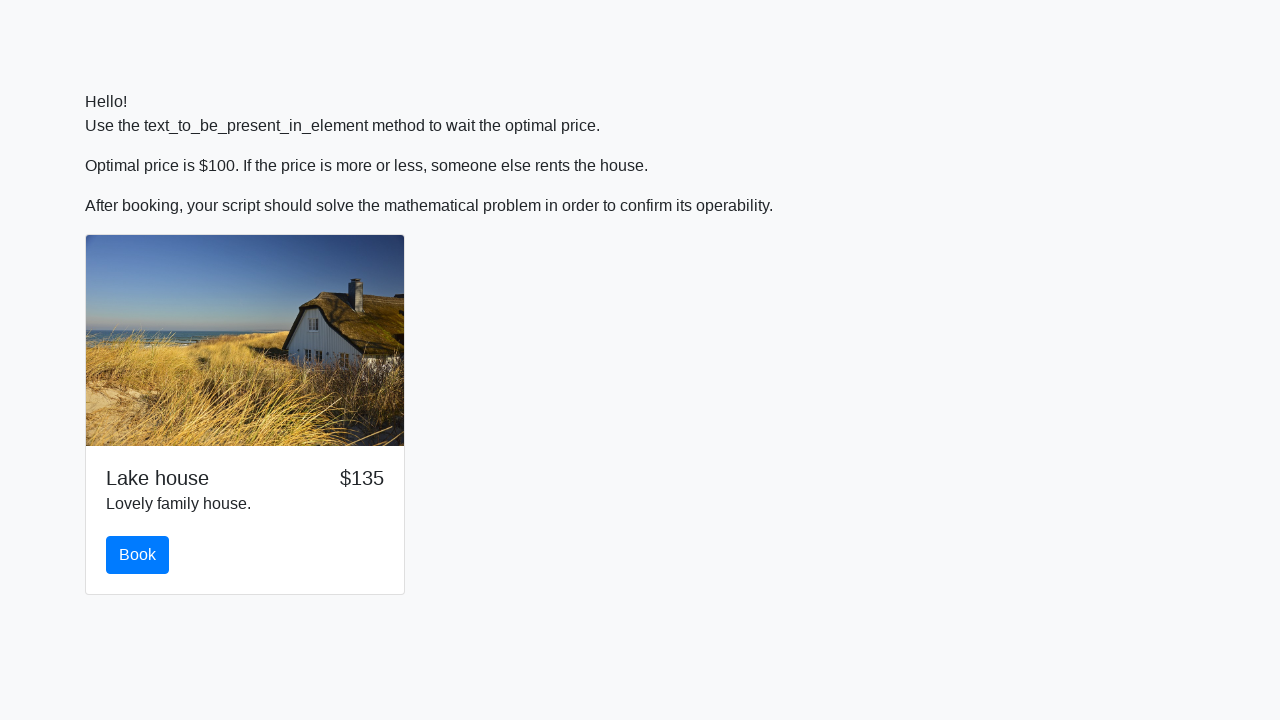

Waited for price to drop to $100
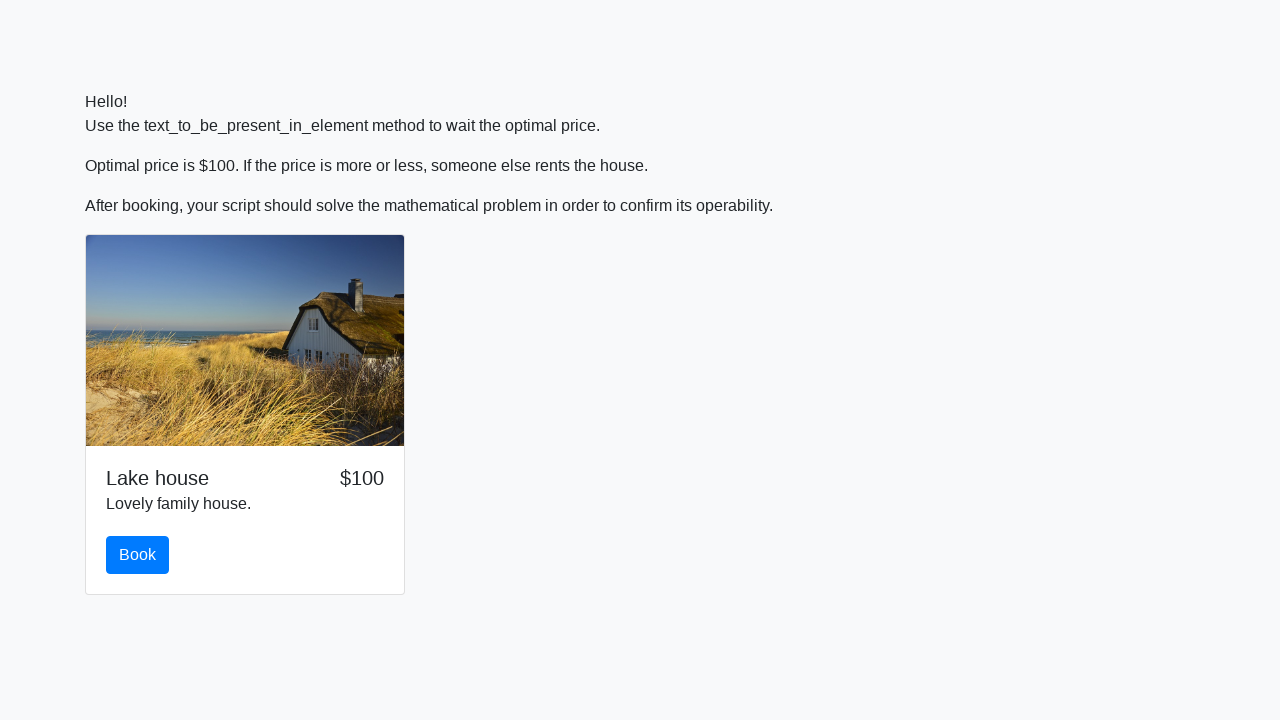

Clicked the Book button at (138, 555) on #book
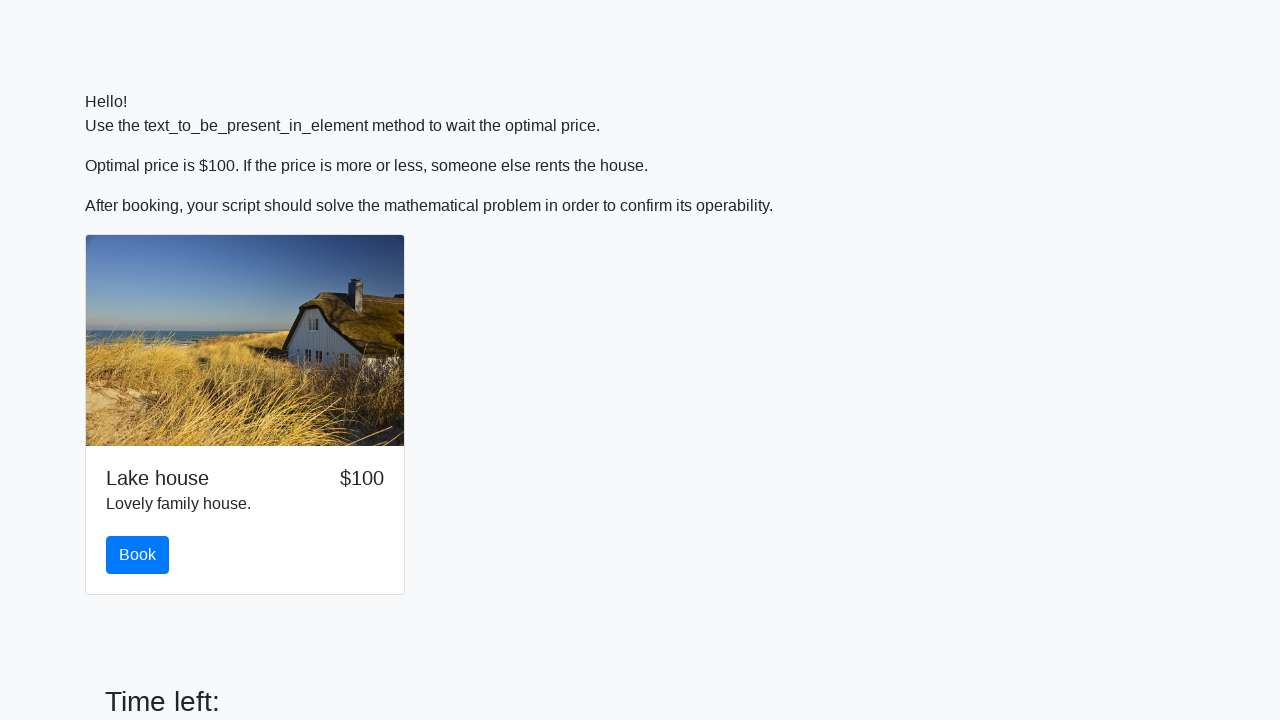

Retrieved x value from input_value element: 14
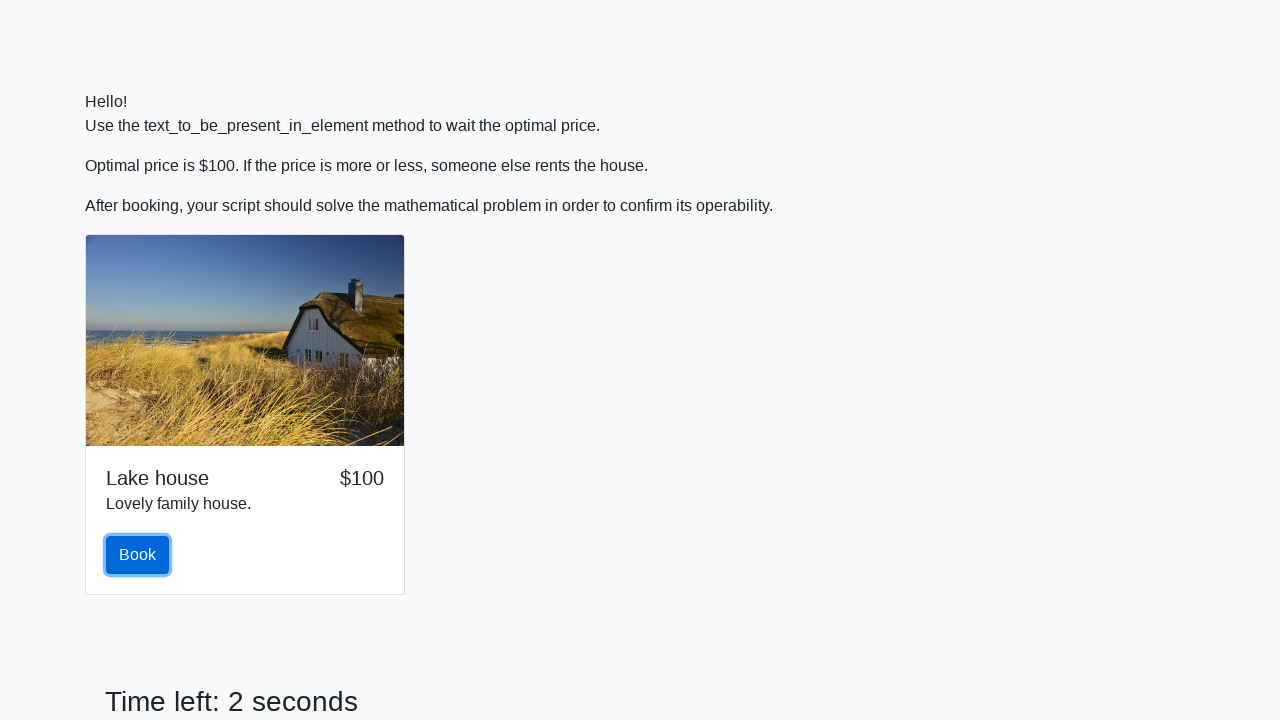

Calculated mathematical answer: 2.4754696164269507
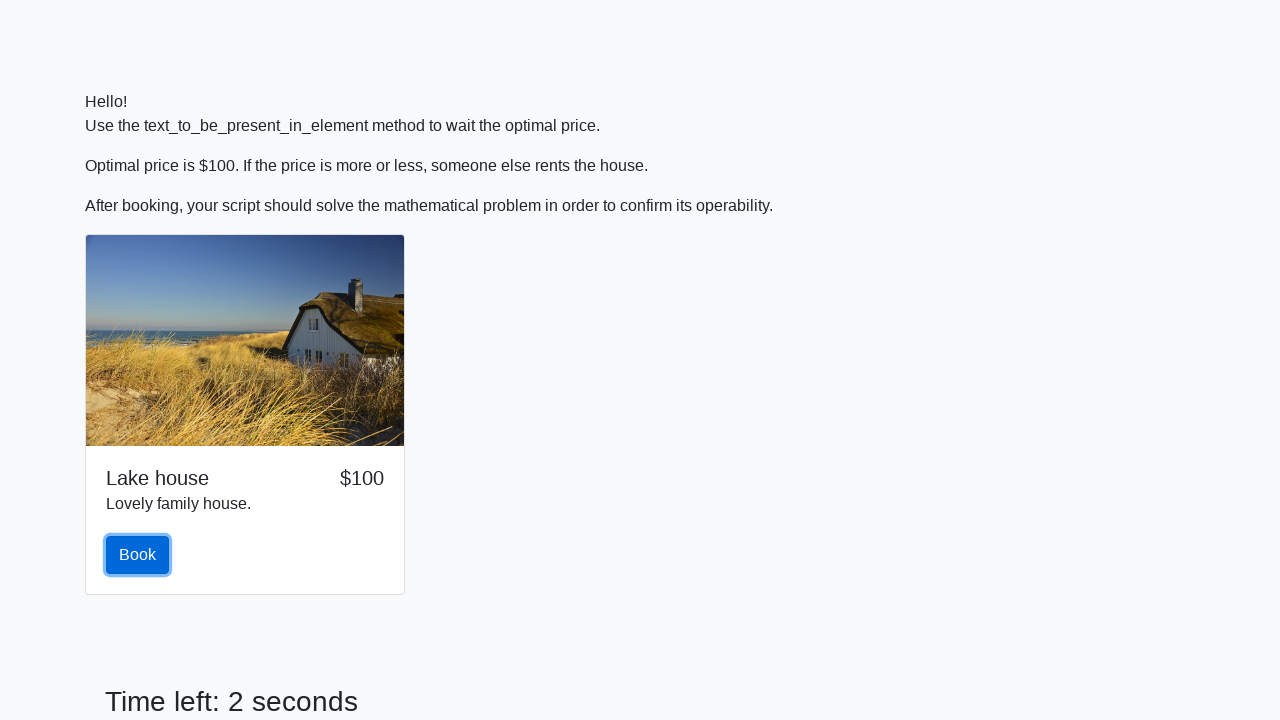

Filled answer field with calculated value on #answer
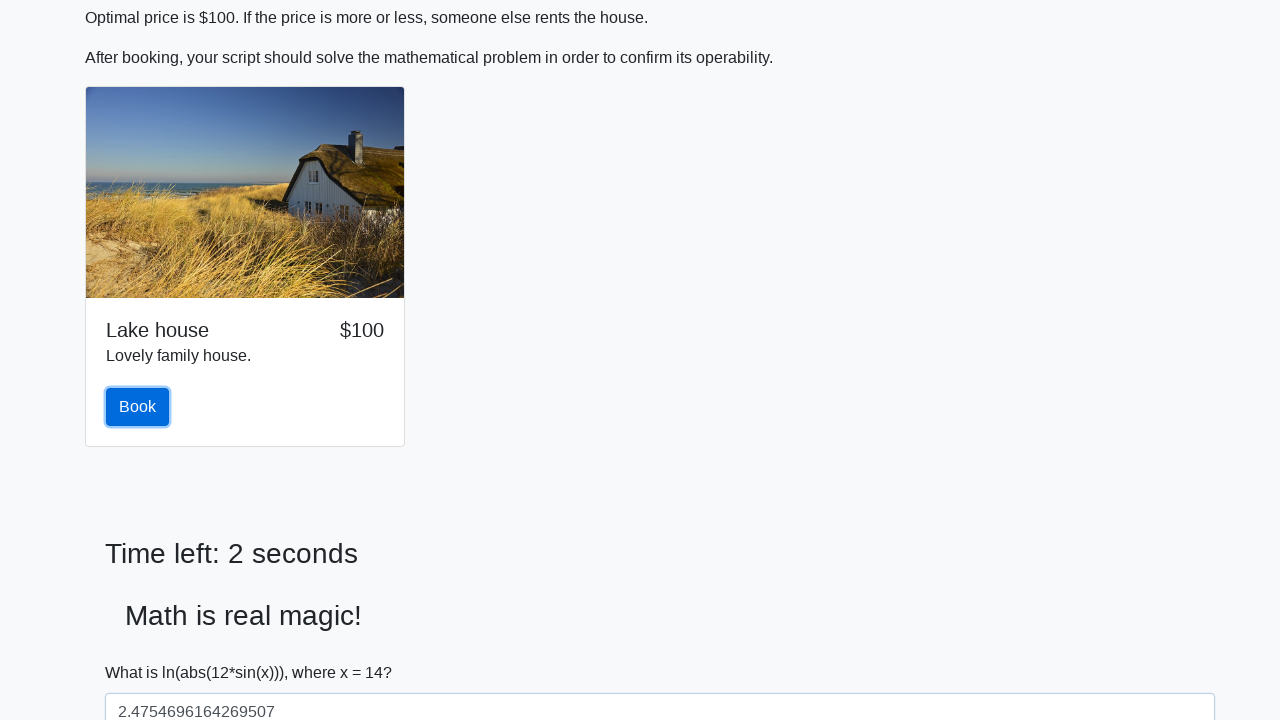

Clicked solve button to submit answer at (143, 651) on #solve
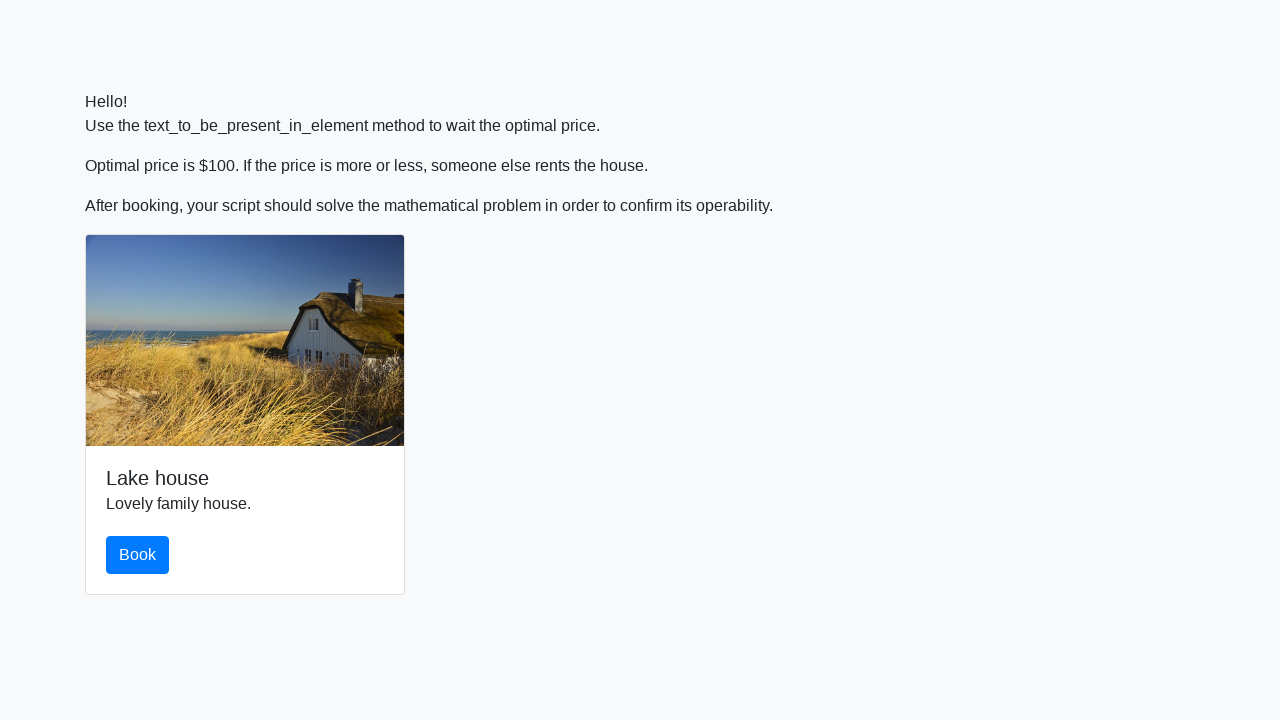

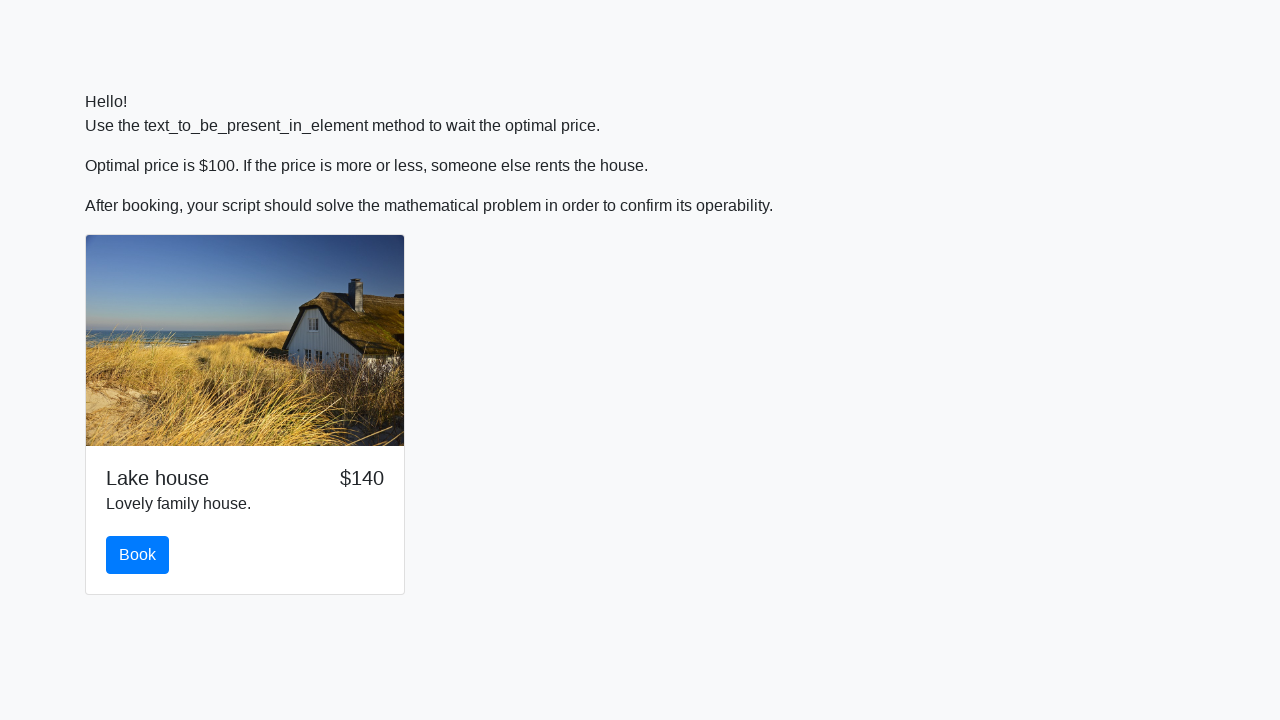